Navigates to Nykaa homepage and verifies the page loads successfully

Starting URL: https://www.nykaa.com/

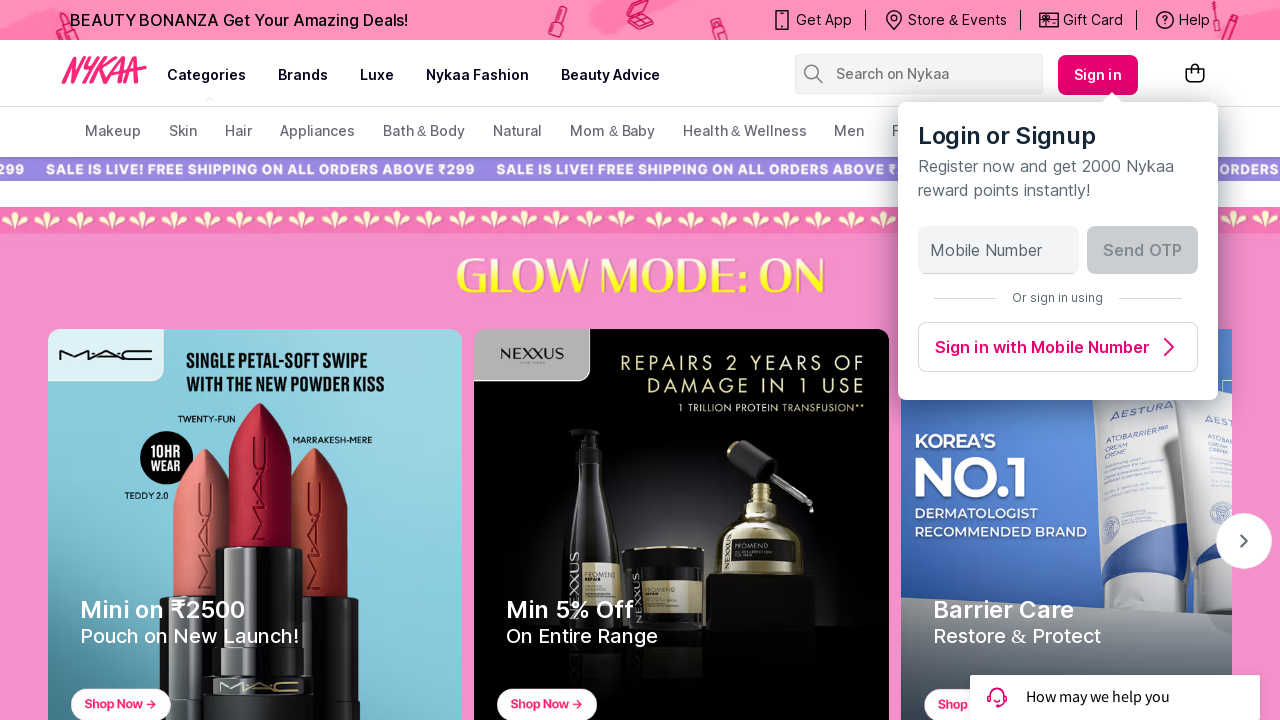

Navigated to Nykaa homepage
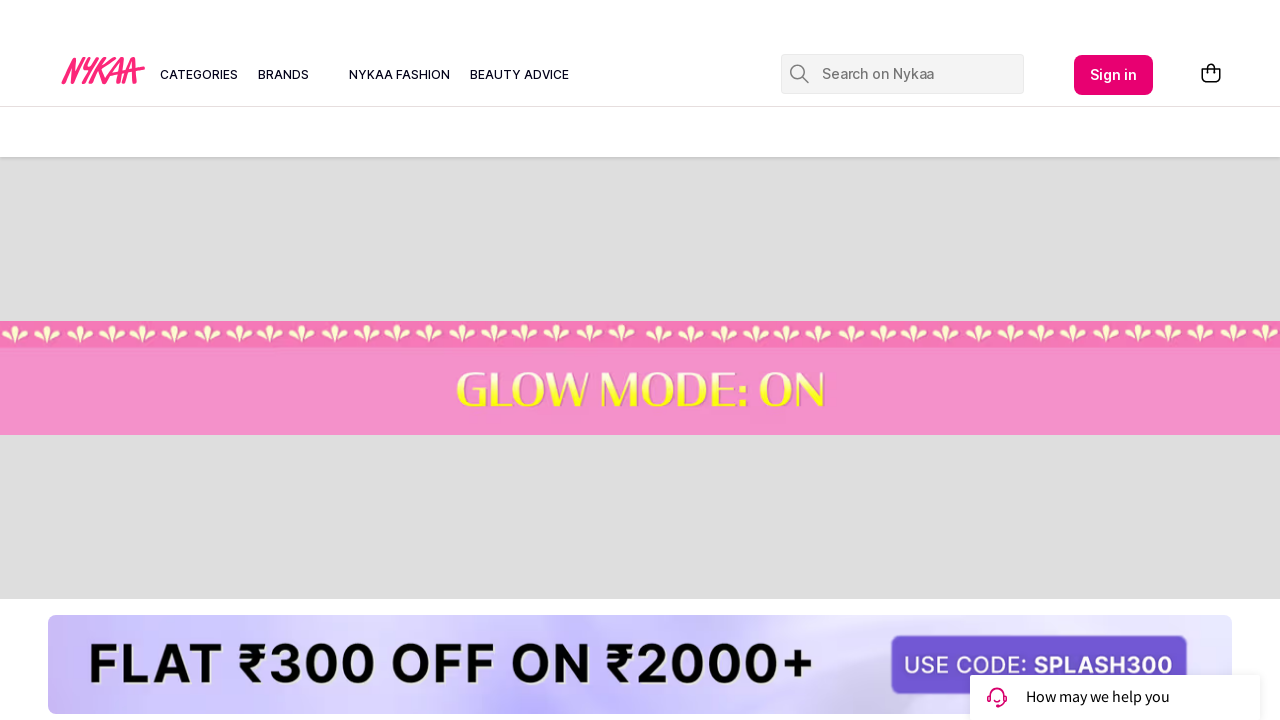

Page DOM content loaded successfully
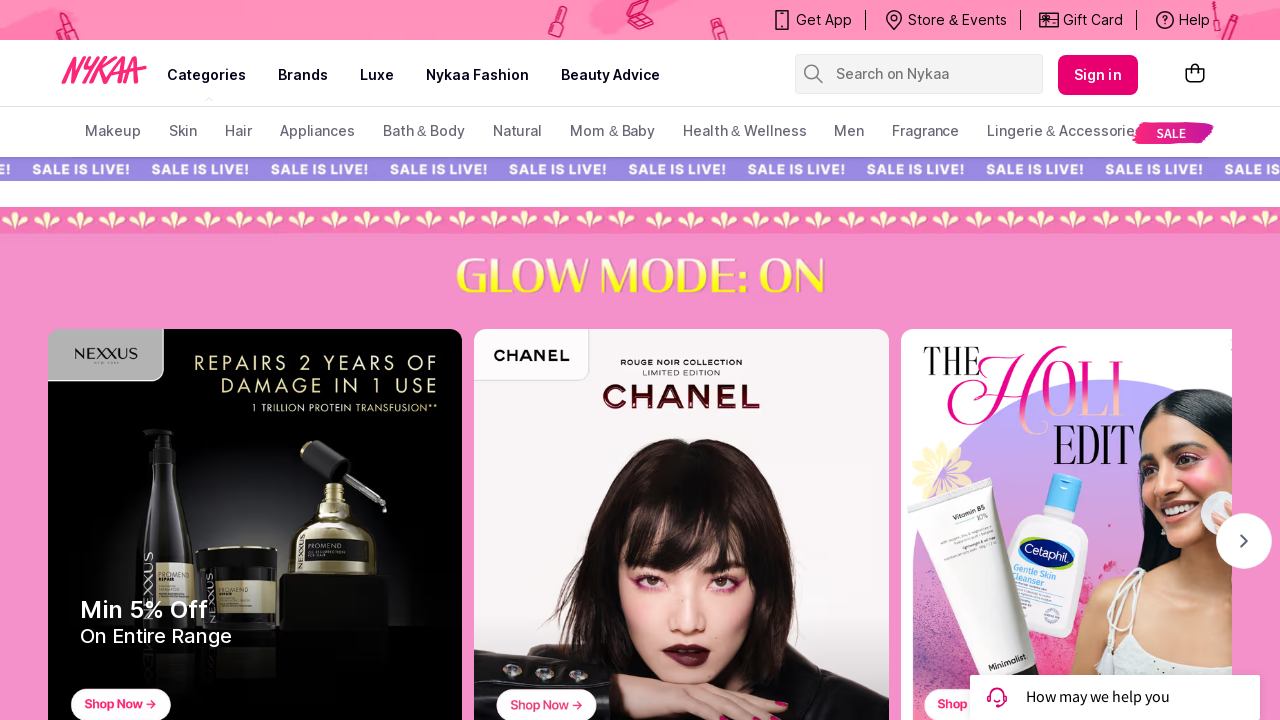

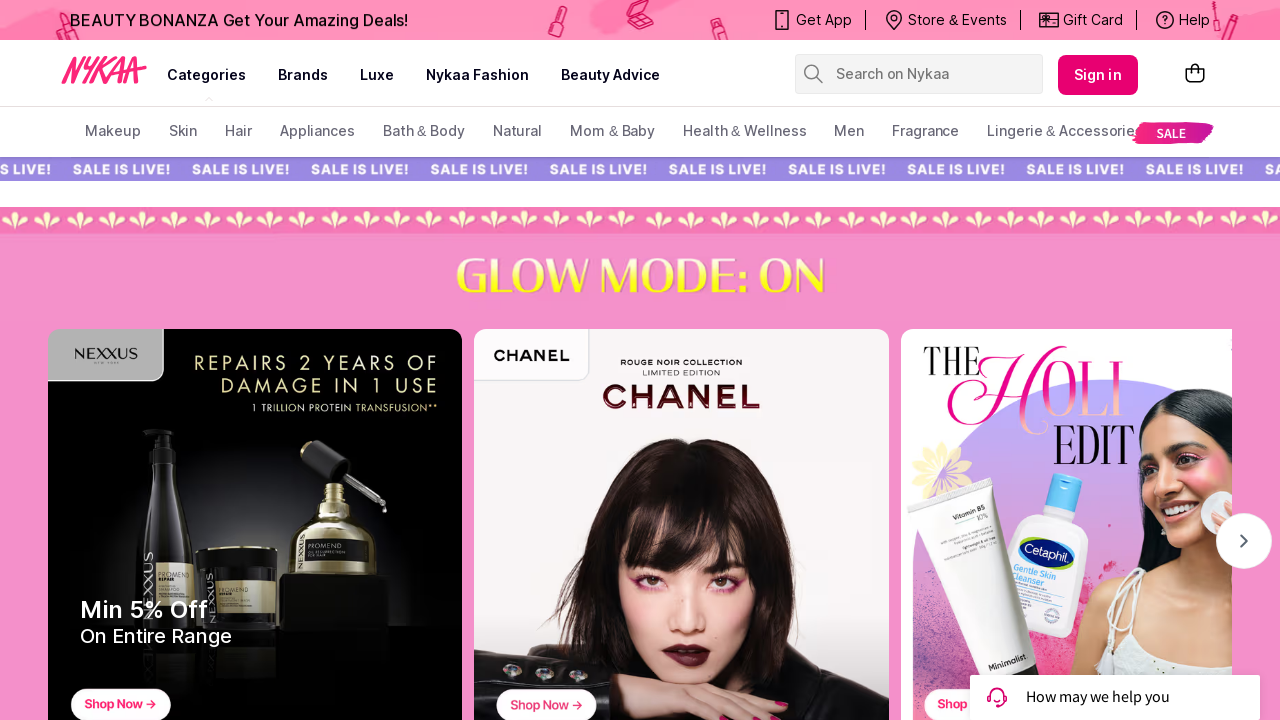